Tests opting out of A/B testing by forging an opt-out cookie on the target page, then refreshing to verify the page shows "No A/B Test" heading.

Starting URL: http://the-internet.herokuapp.com/abtest

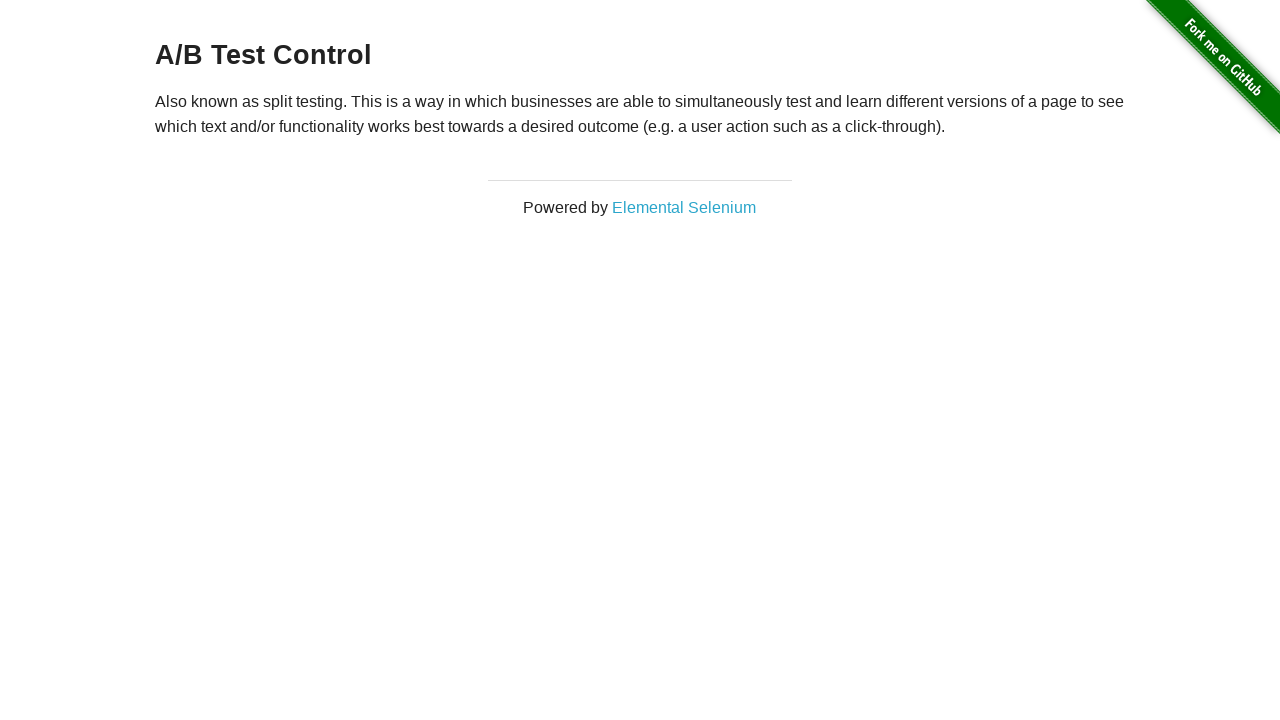

Located h3 heading element
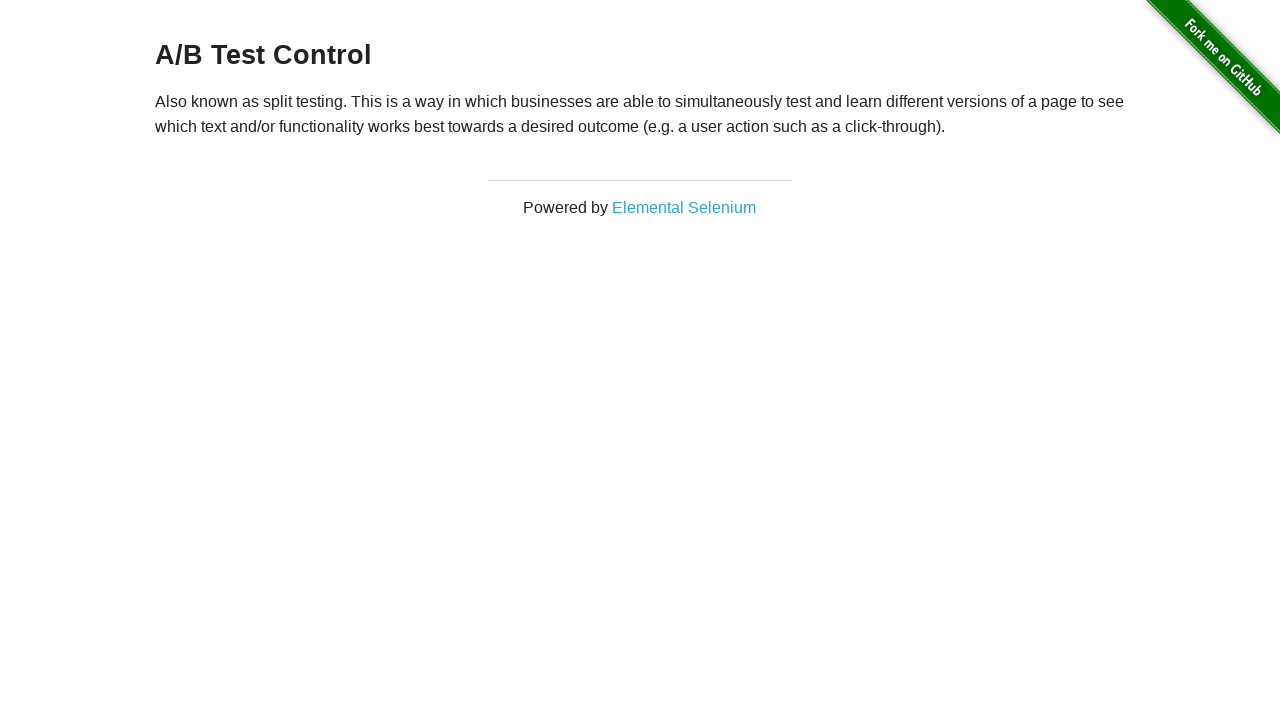

Retrieved heading text content
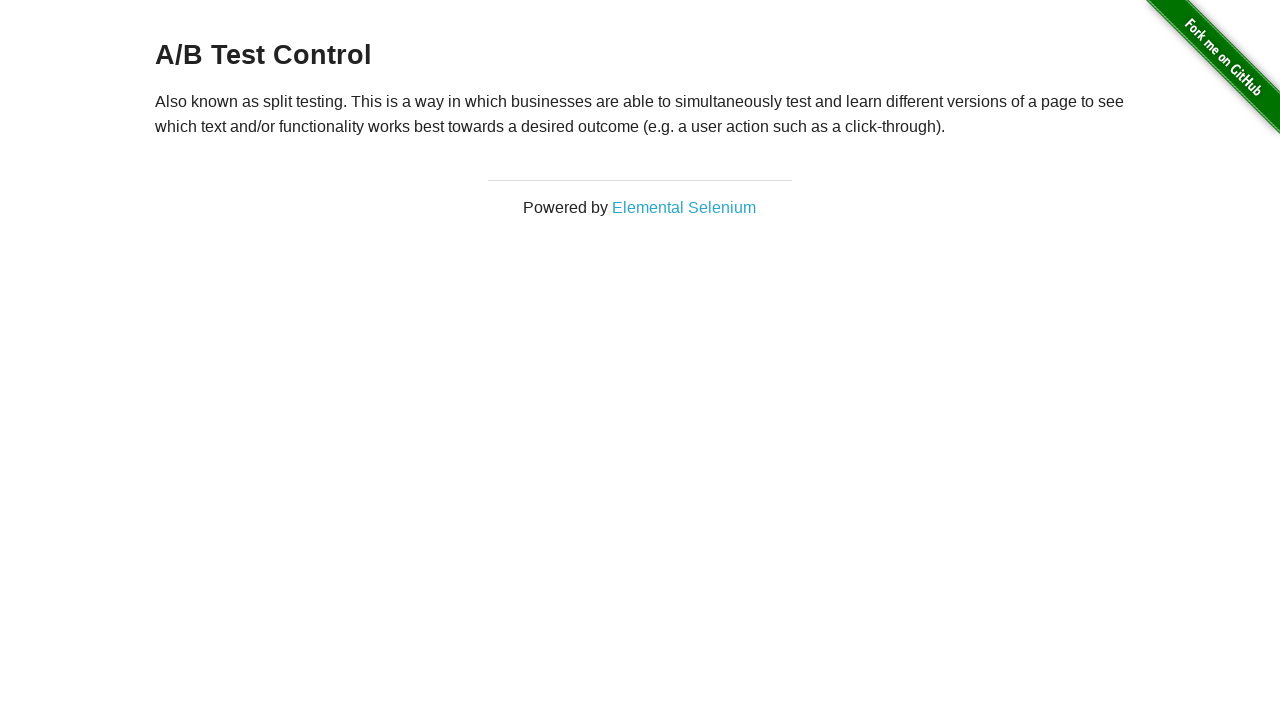

Verified initial heading is A/B test variation: 'A/B Test Control'
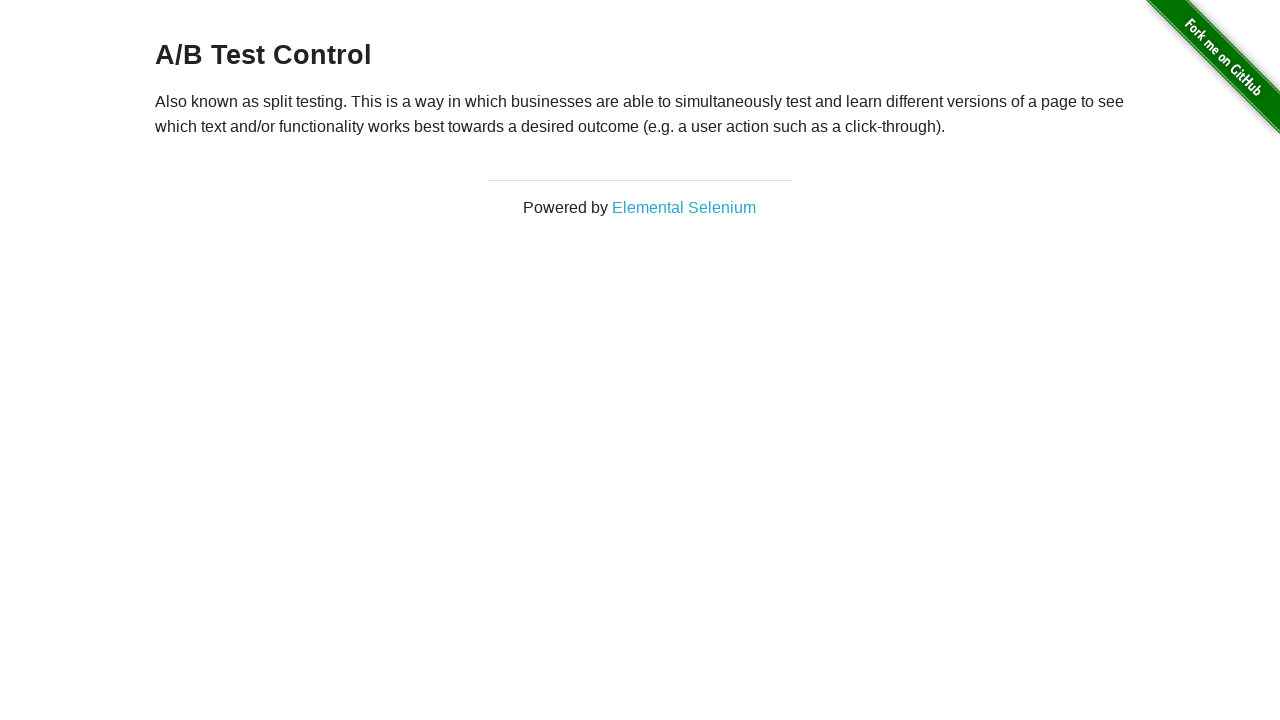

Added optimizelyOptOut cookie to opt out of A/B testing
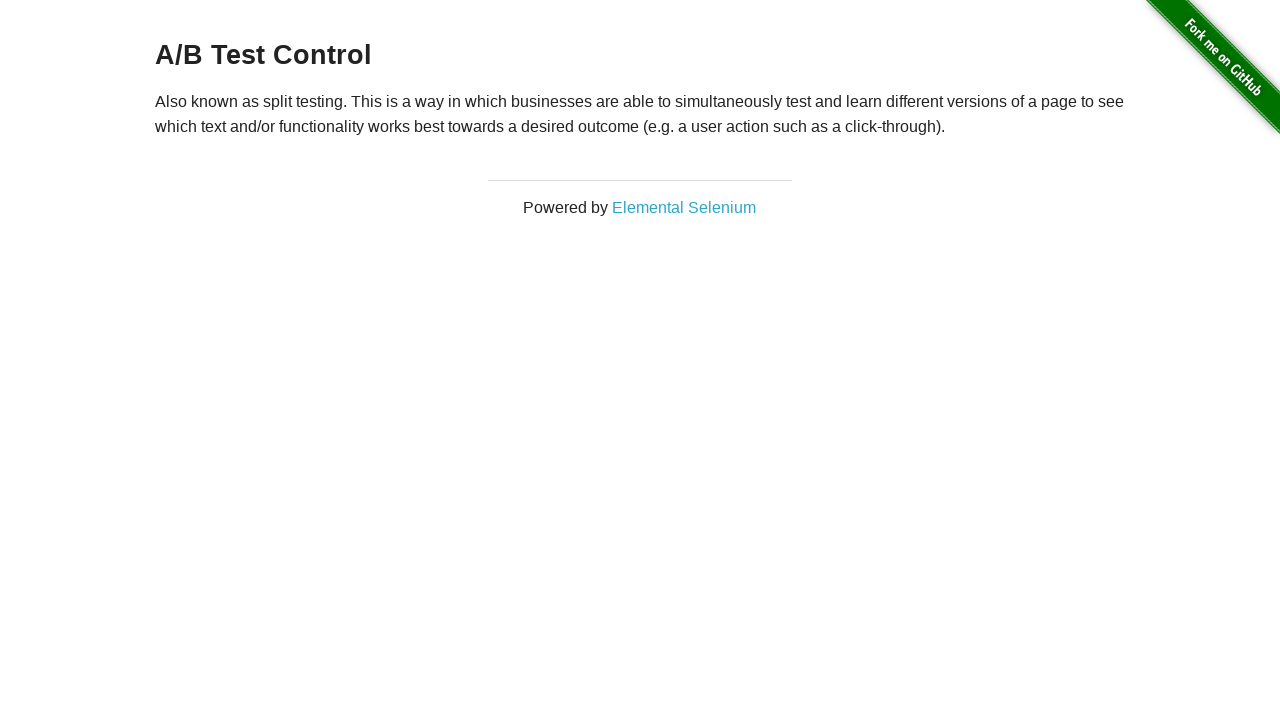

Reloaded page to apply opt-out cookie
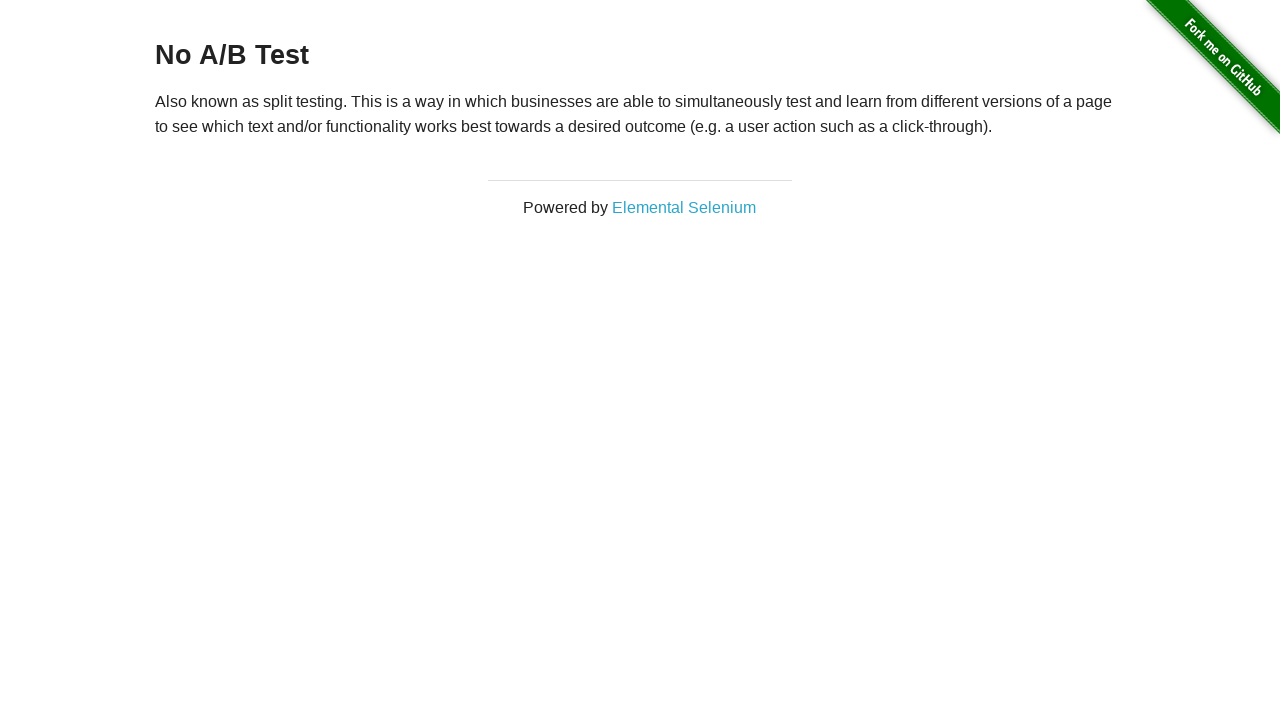

Retrieved heading text after page reload
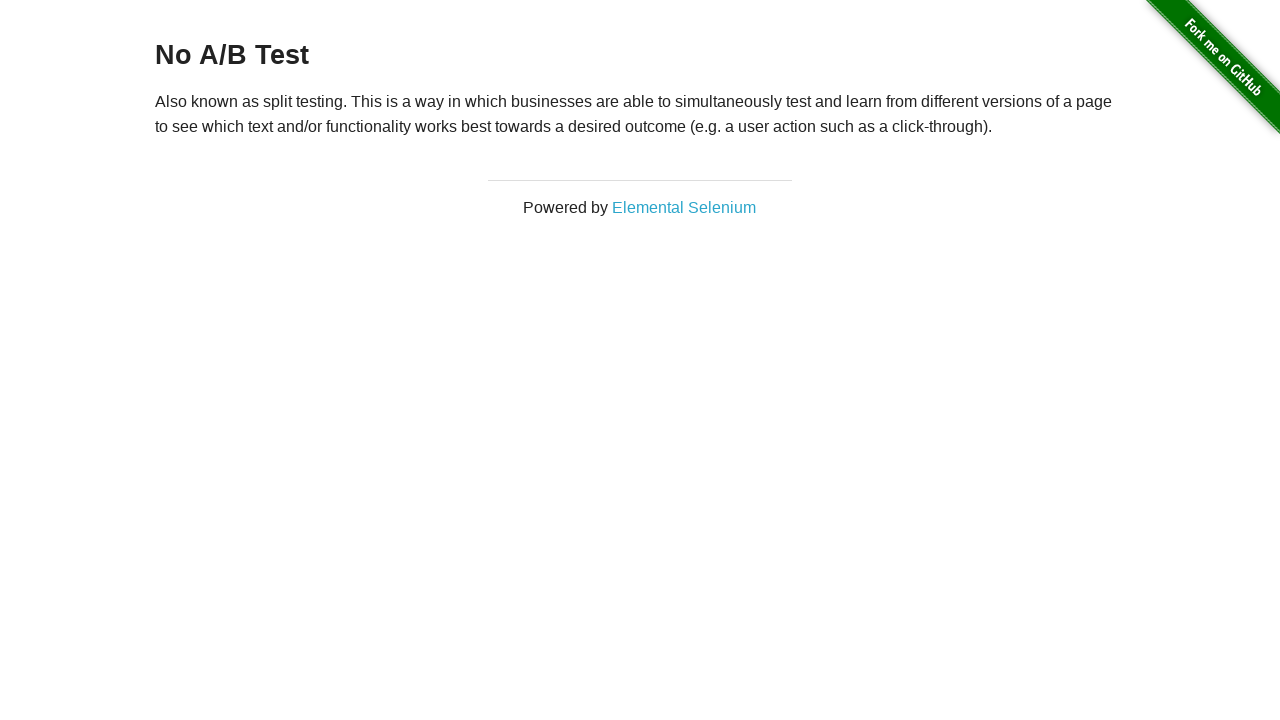

Verified heading changed to 'No A/B Test' after opt-out cookie applied
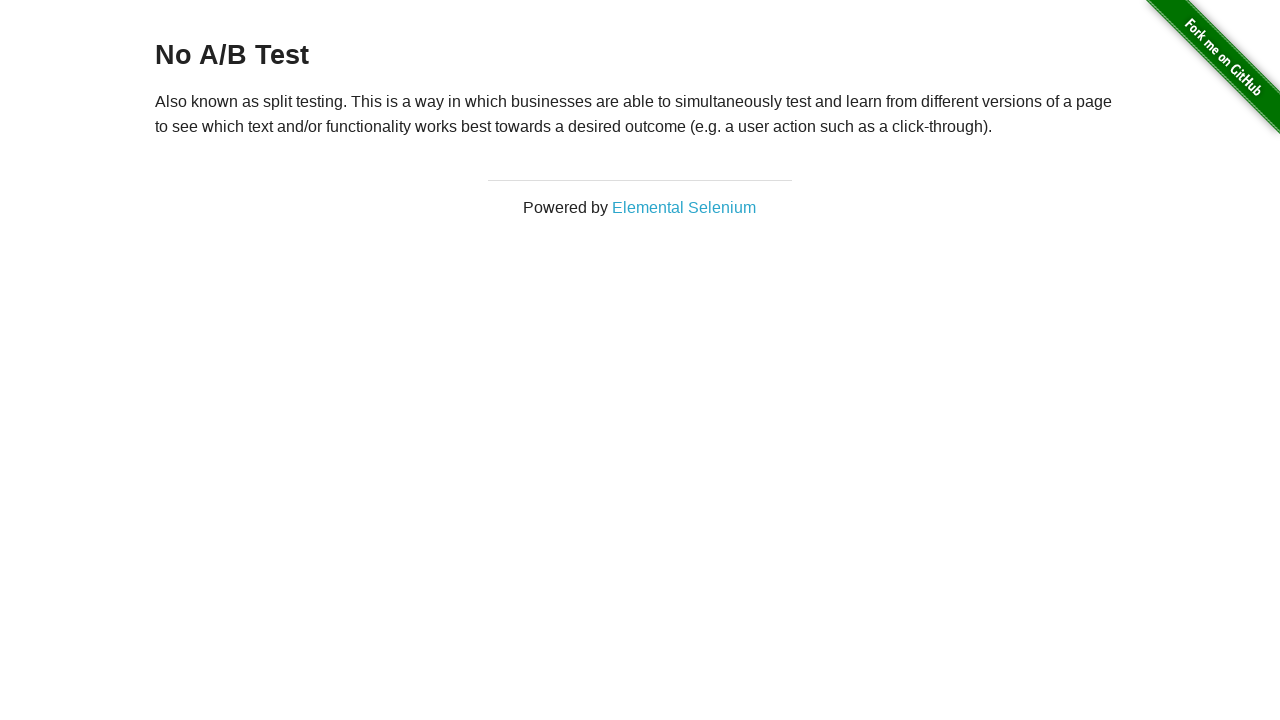

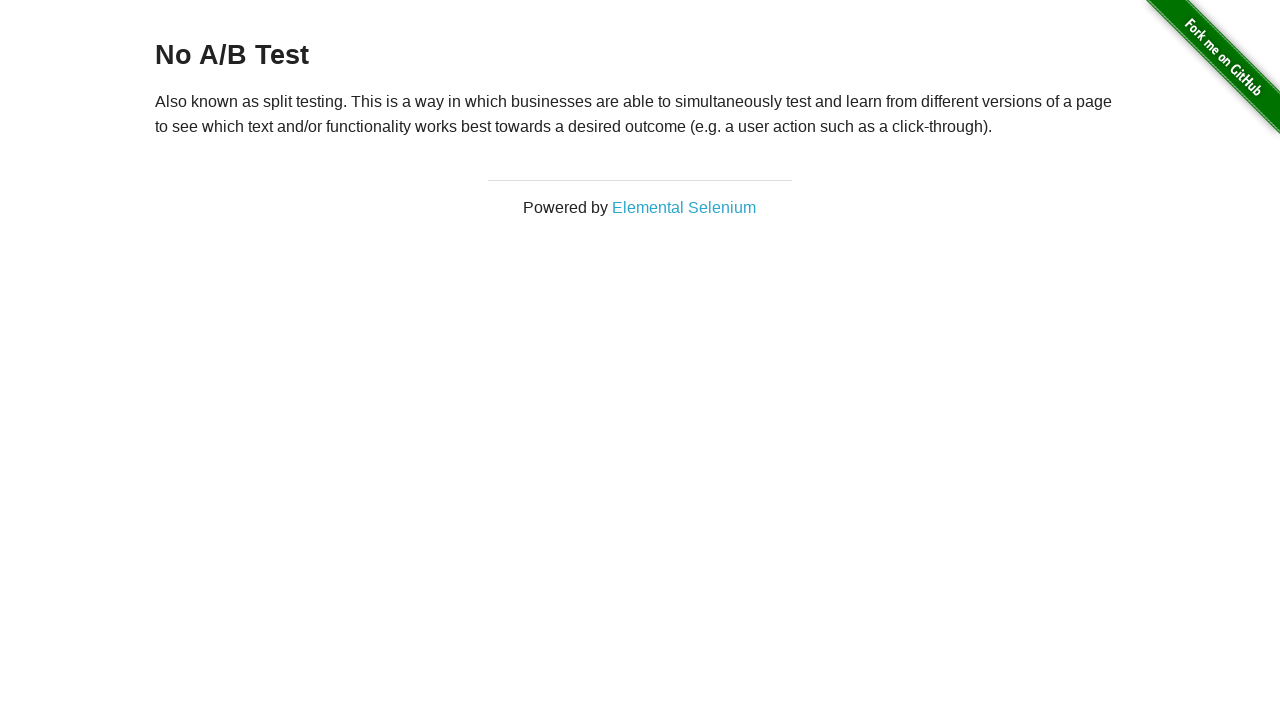